Opens the Microsoft Edge WebDriver downloads page and retrieves the page title to verify successful navigation.

Starting URL: https://developer.microsoft.com/en-us/microsoft-edge/tools/webdriver/#downloads

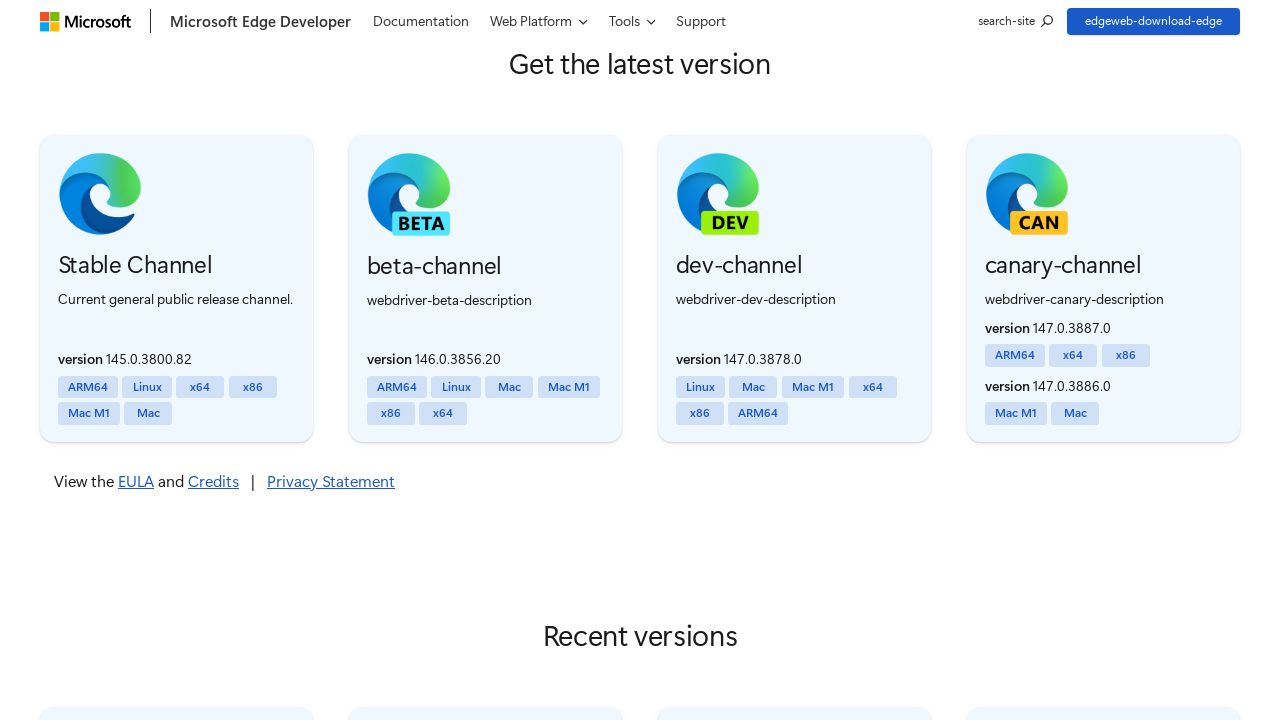

Navigated to Microsoft Edge WebDriver downloads page
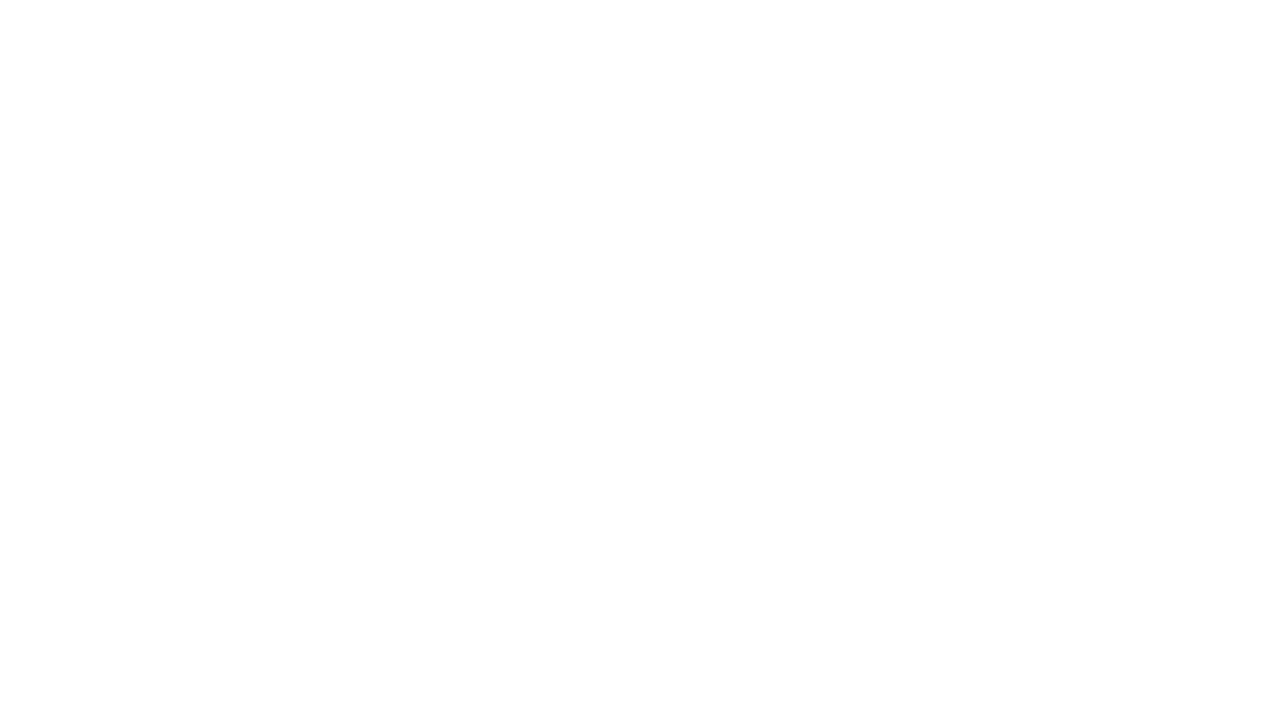

Page DOM content loaded
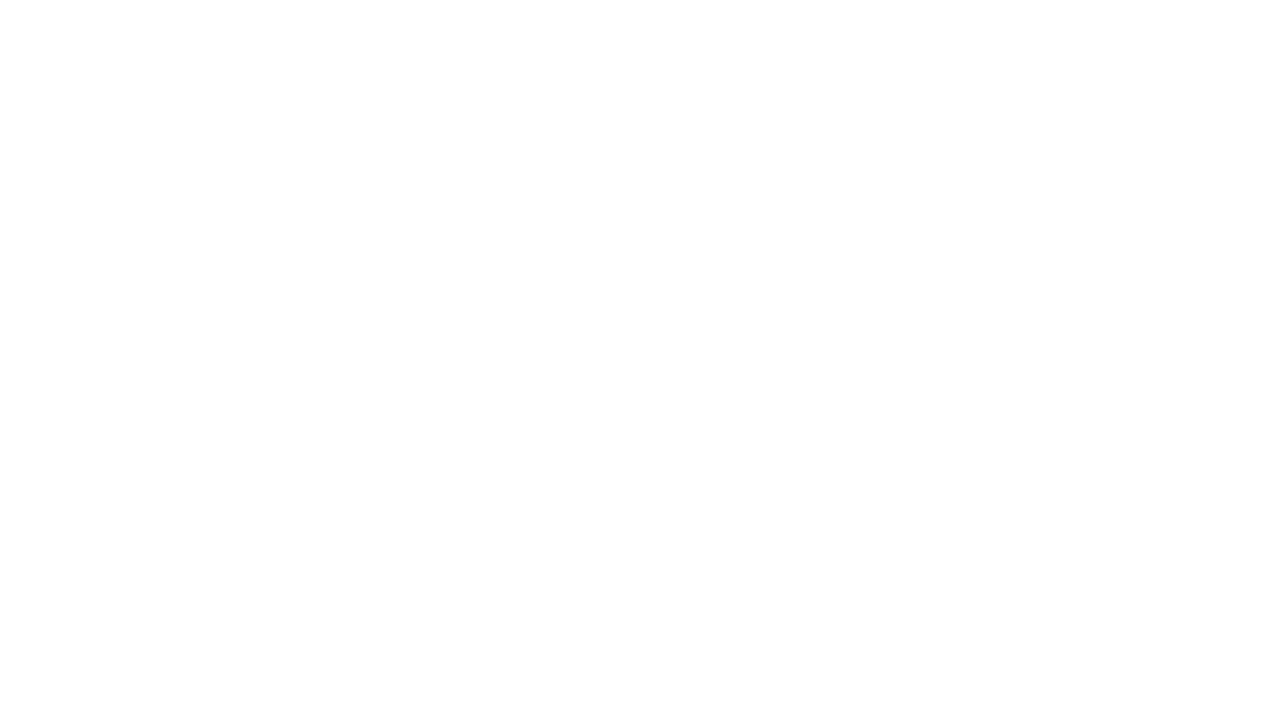

Retrieved page title: Microsoft Edge WebDriver | Microsoft Edge Developer
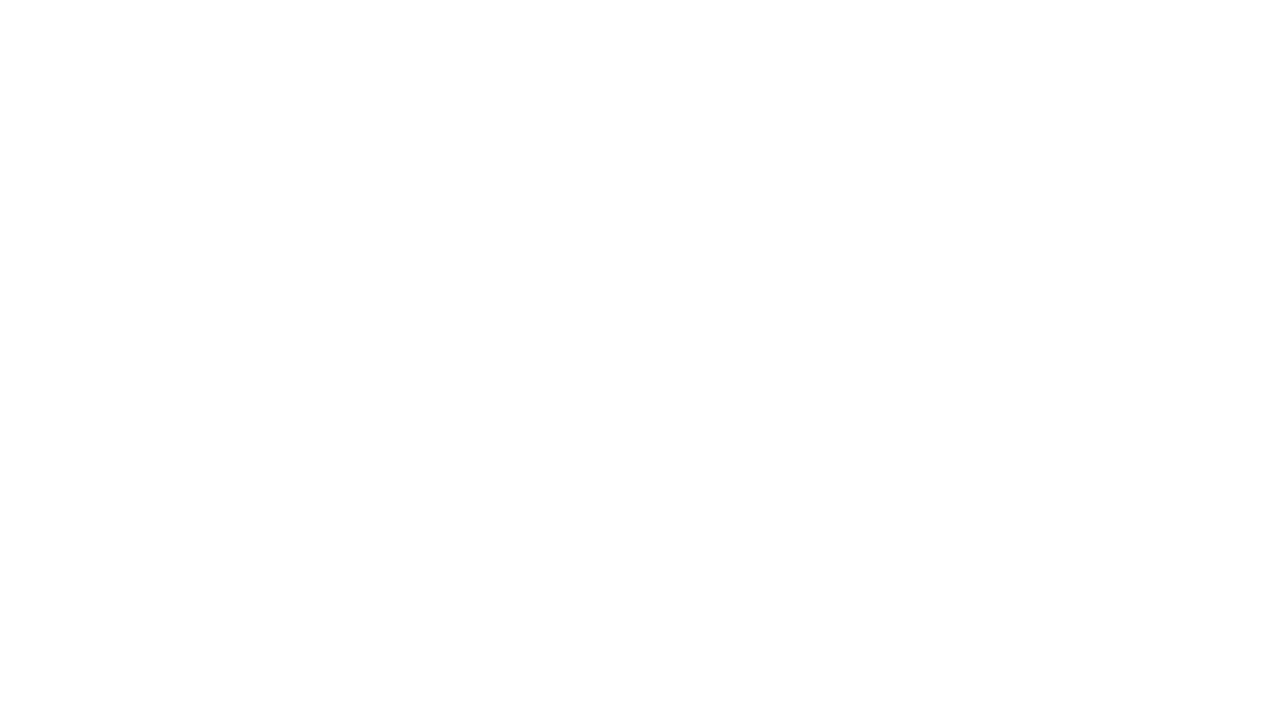

Printed page title to console
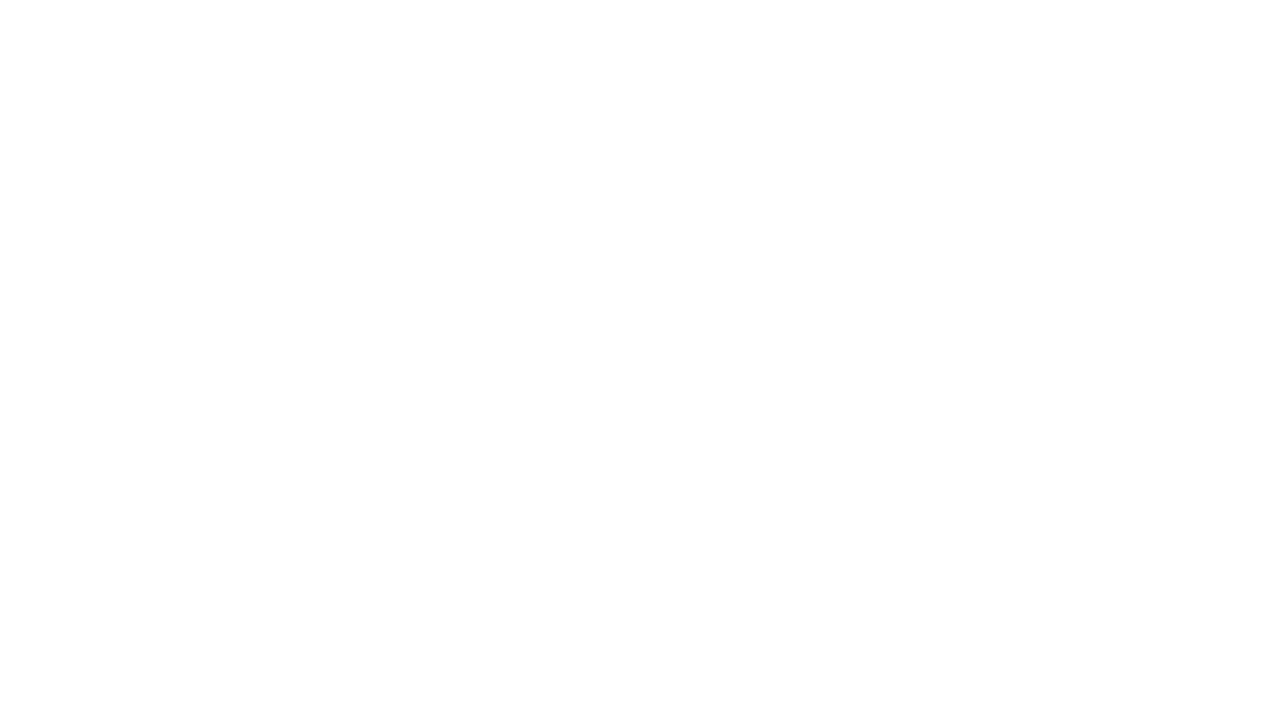

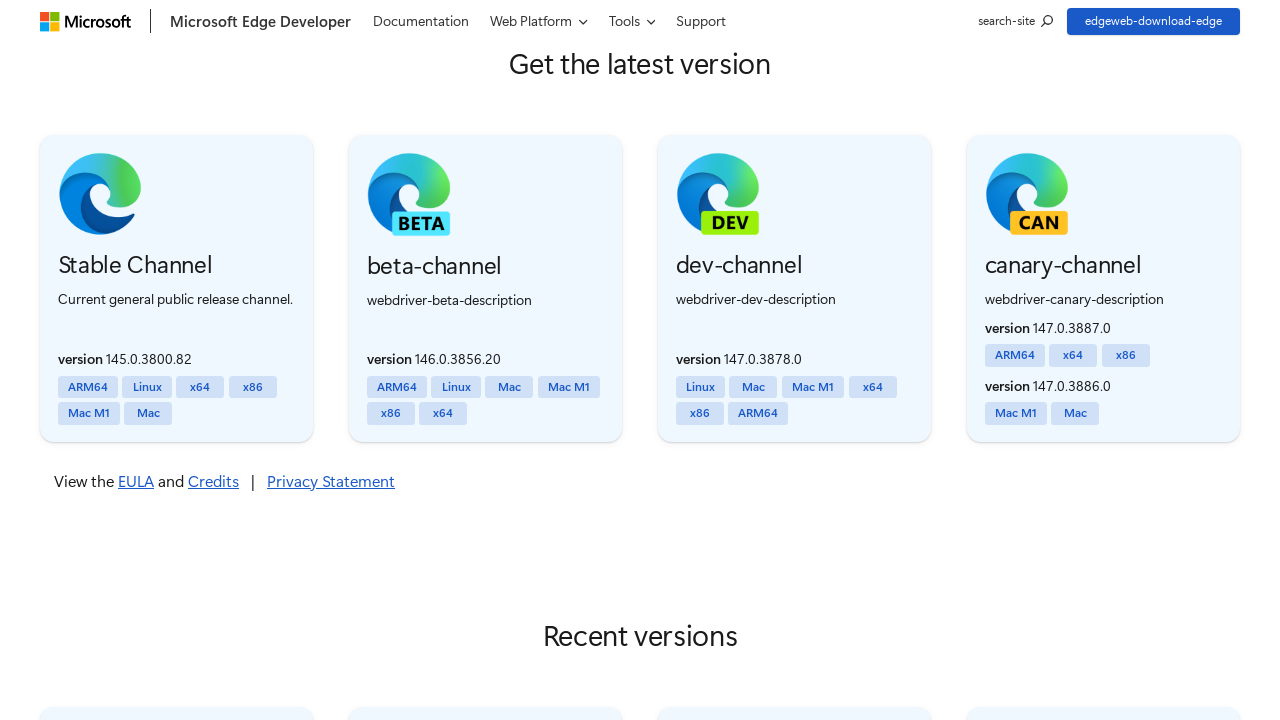